Tests a wait/verify functionality by clicking a verify button and checking that a success message appears

Starting URL: http://suninjuly.github.io/wait1.html

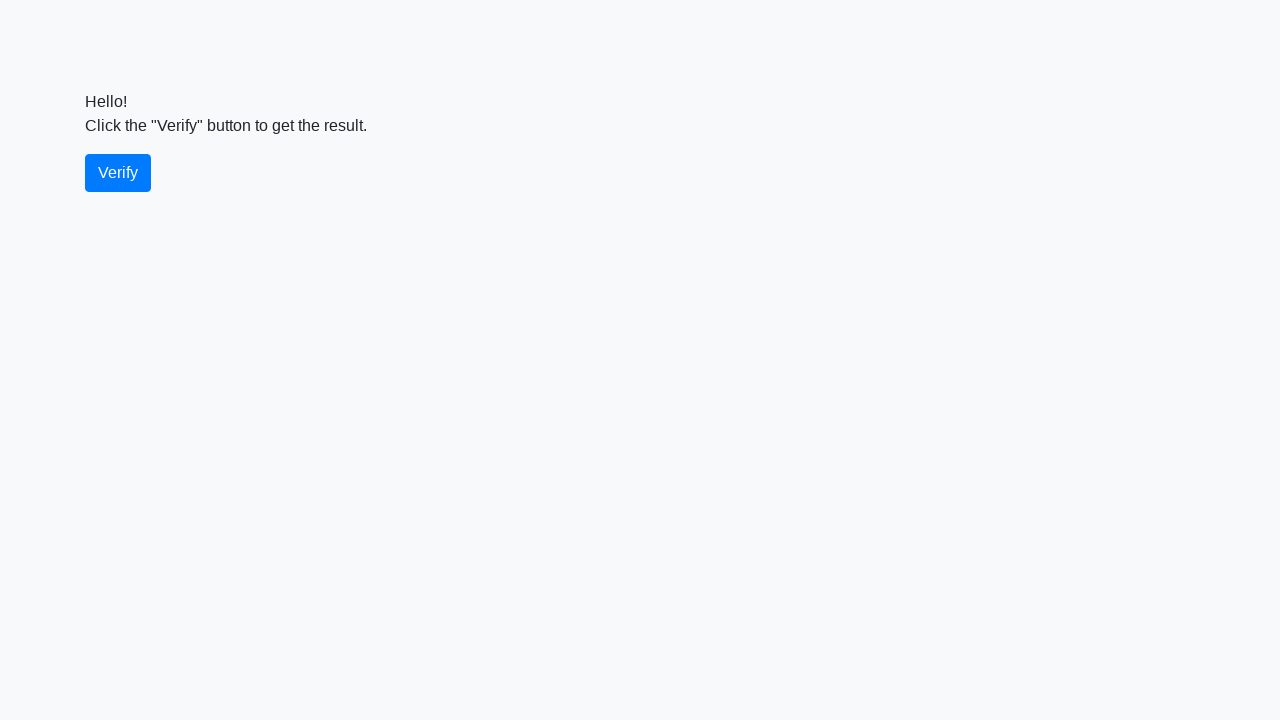

Clicked the verify button at (118, 173) on #verify
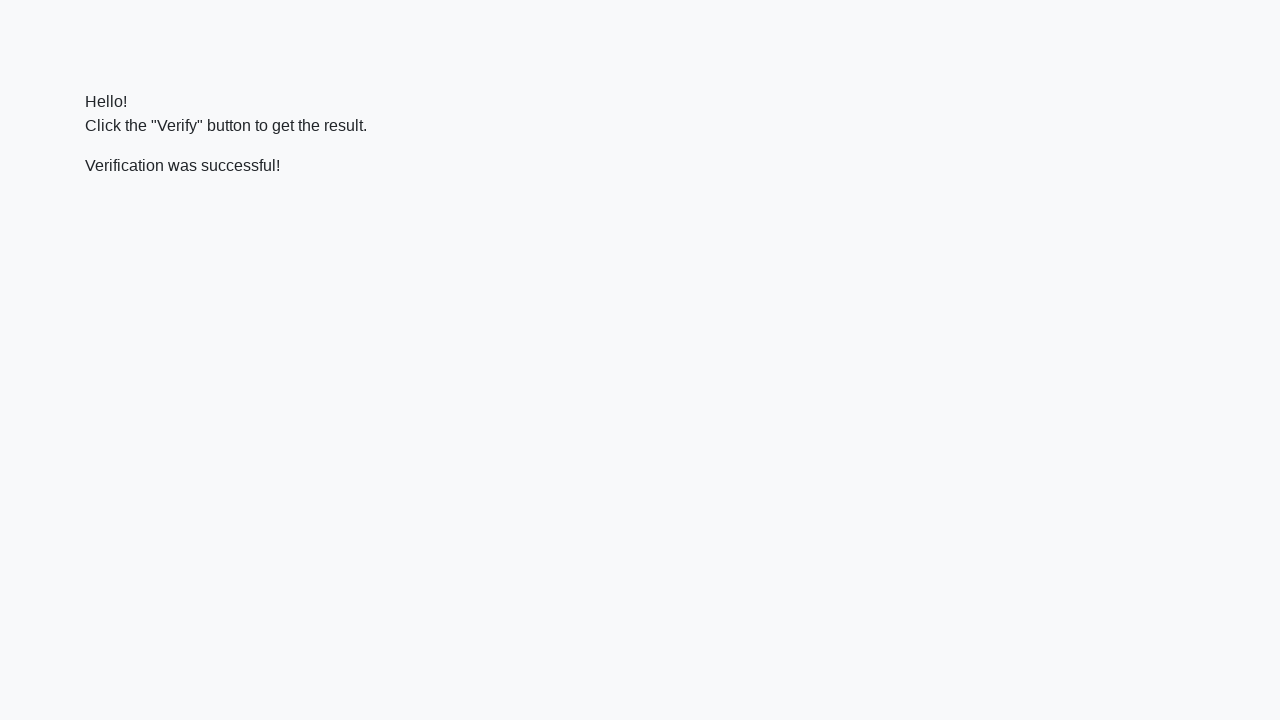

Success message element appeared
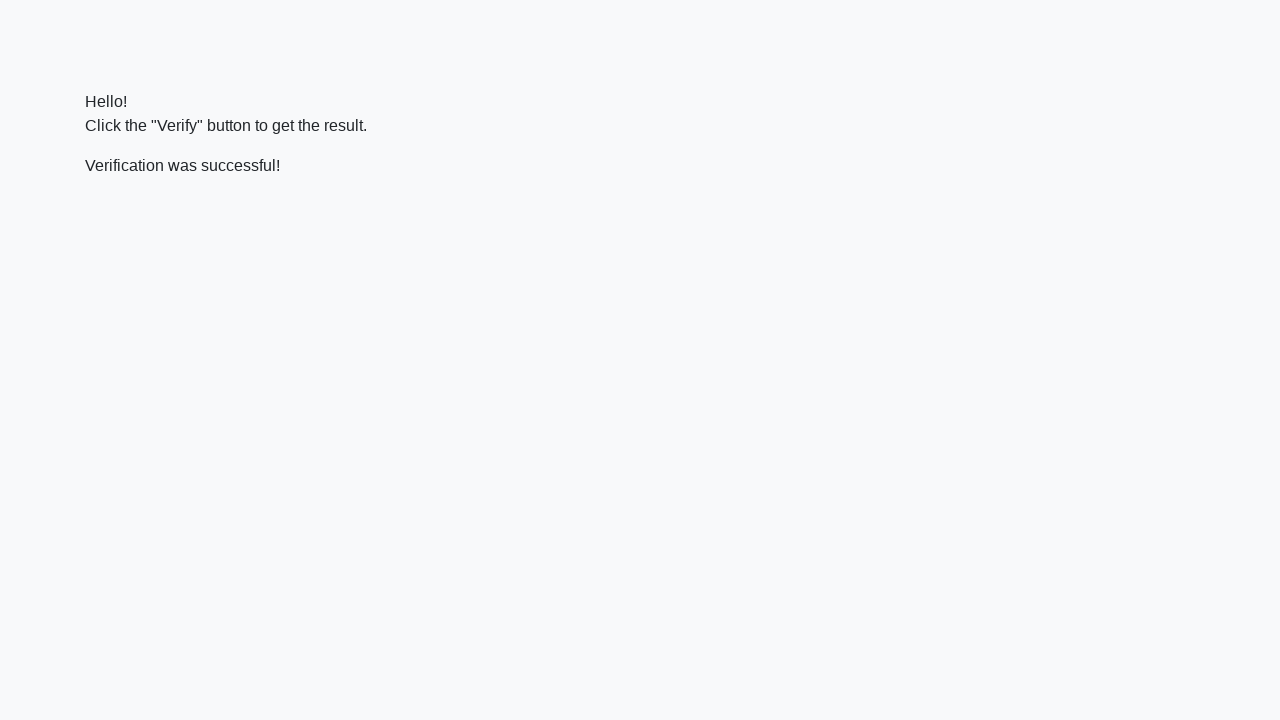

Verified that success message contains 'successful' text
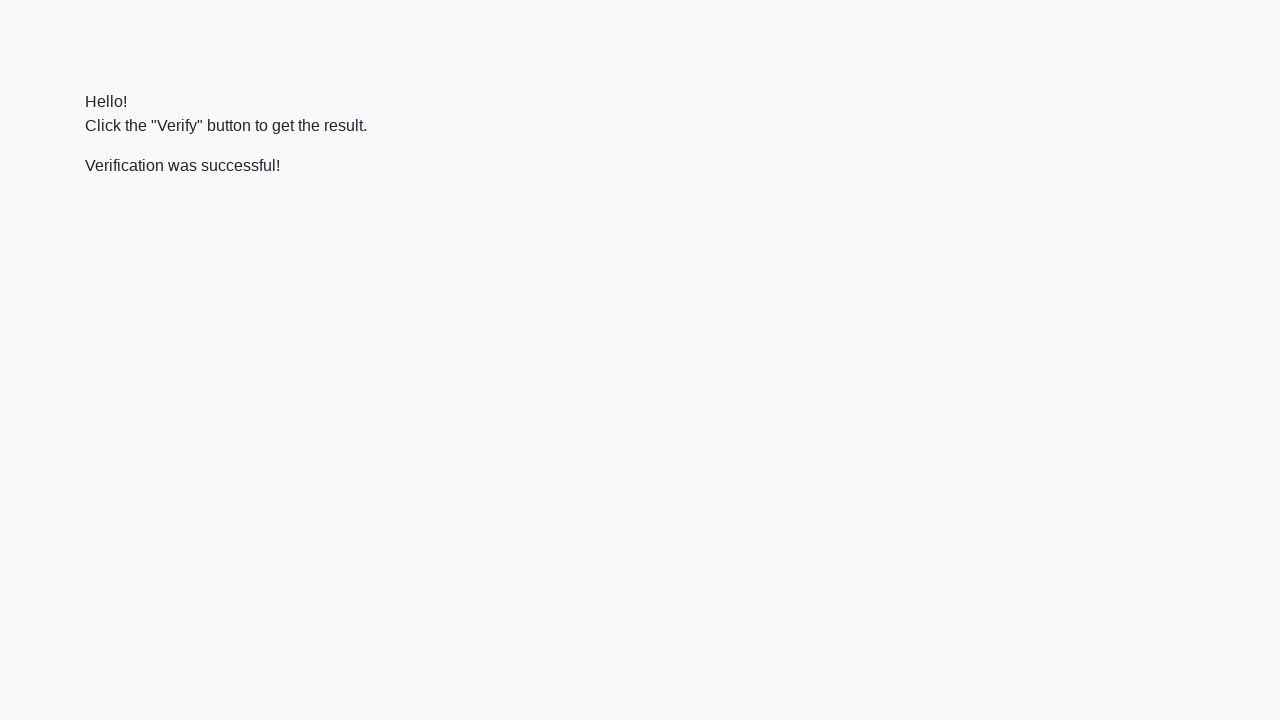

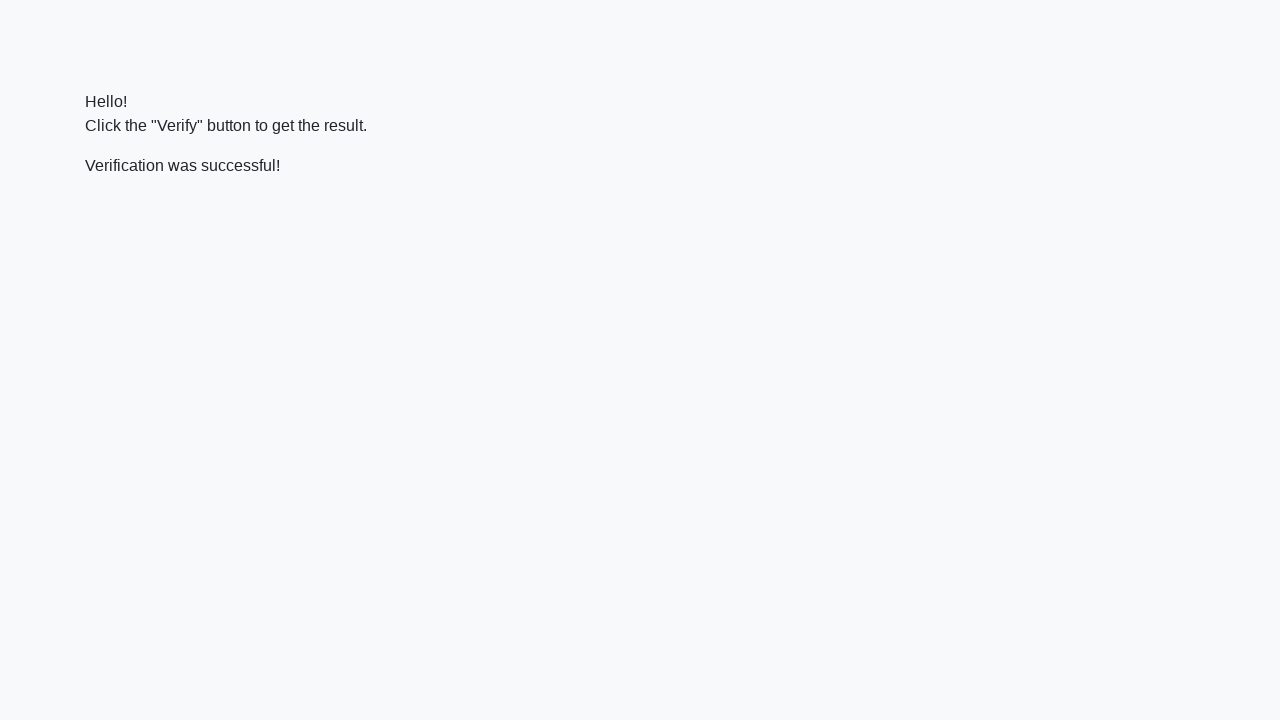